Tests registration form validation with an invalid email format (123@gmail@com) and verifies appropriate error messages

Starting URL: https://alada.vn/tai-khoan/dang-ky.html

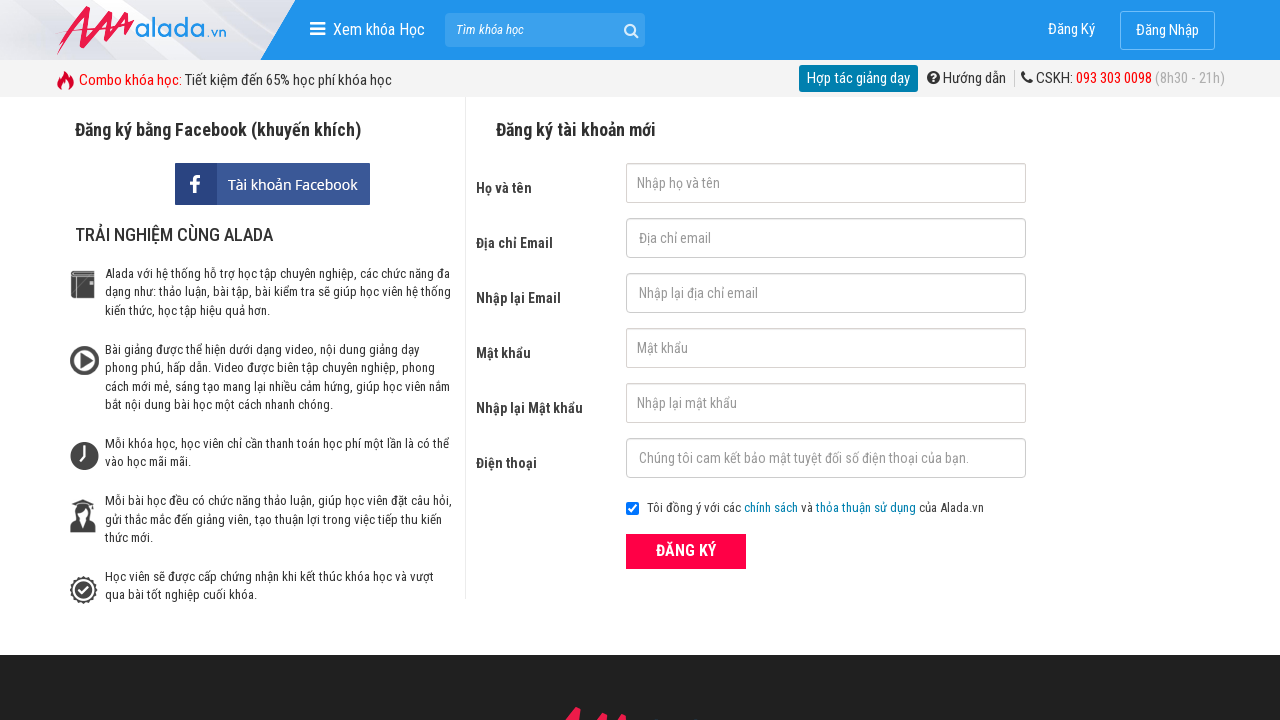

Filled name field with 'Tran Thanh Truc' on #txtFirstname
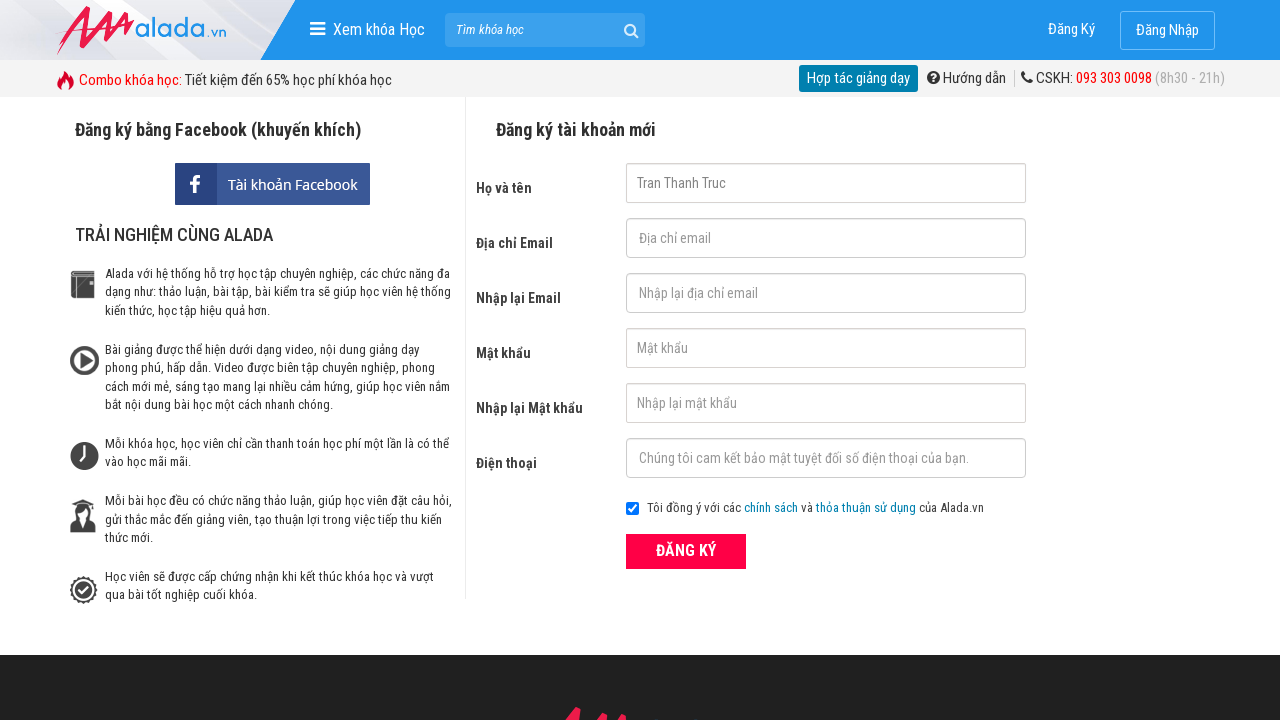

Filled email field with invalid format '123@gmail@com' on #txtEmail
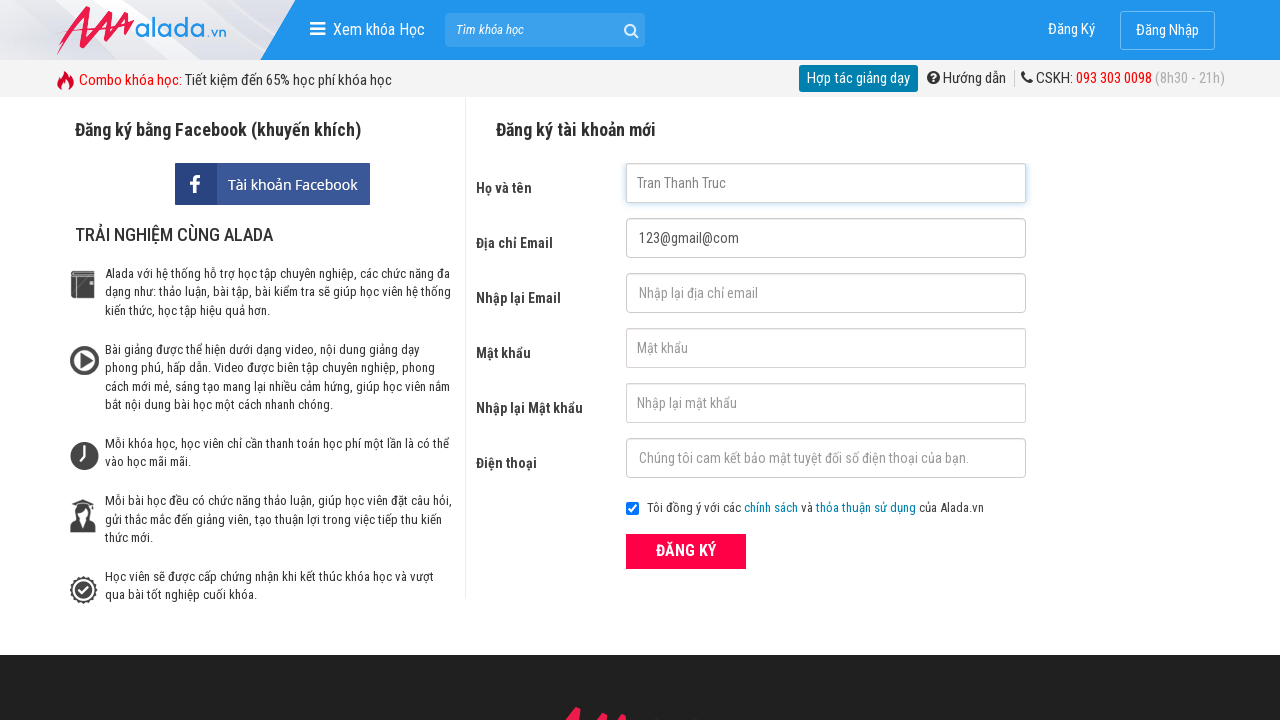

Filled confirm email field with invalid format '123@gmail@com' on #txtCEmail
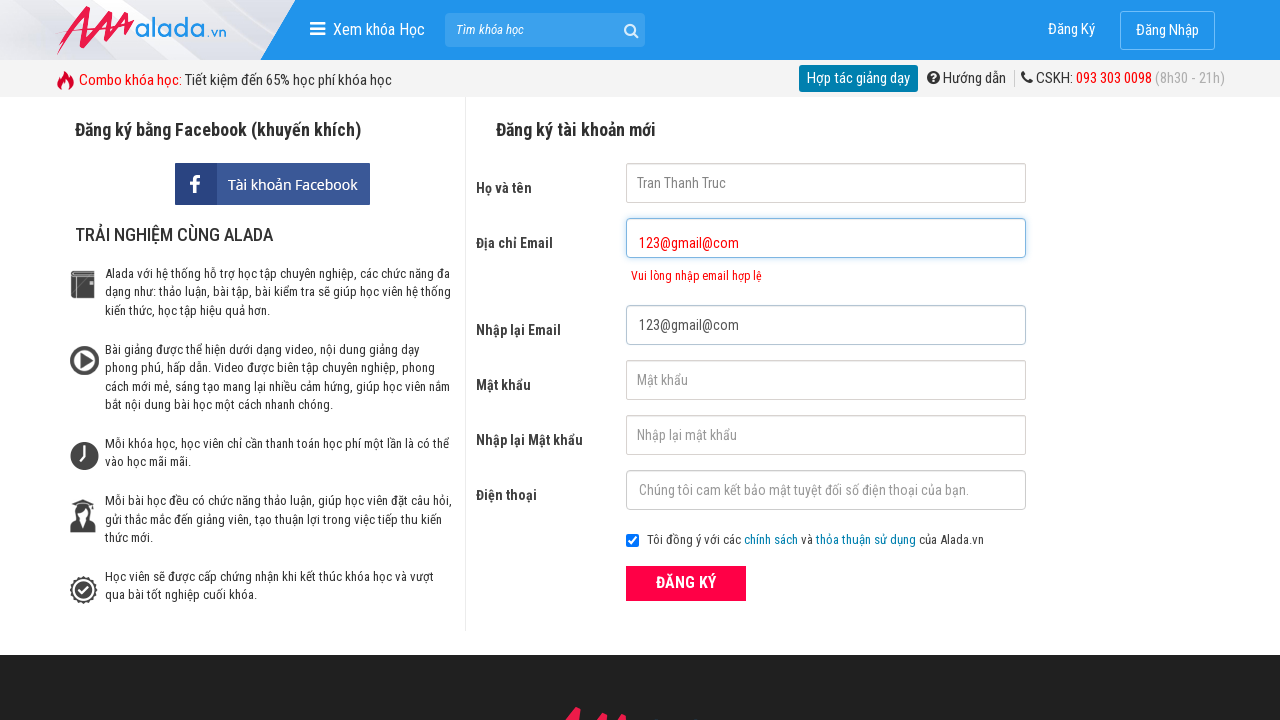

Filled password field with '123123' on #txtPassword
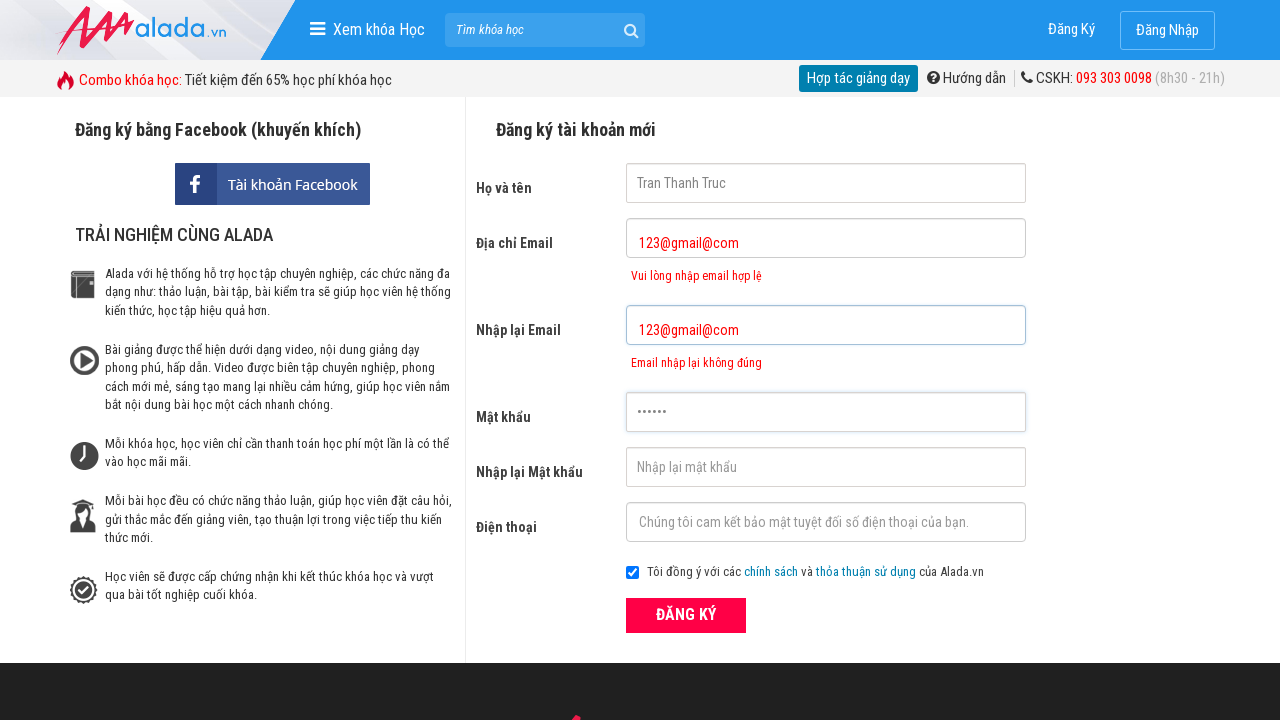

Filled confirm password field with '123123' on #txtCPassword
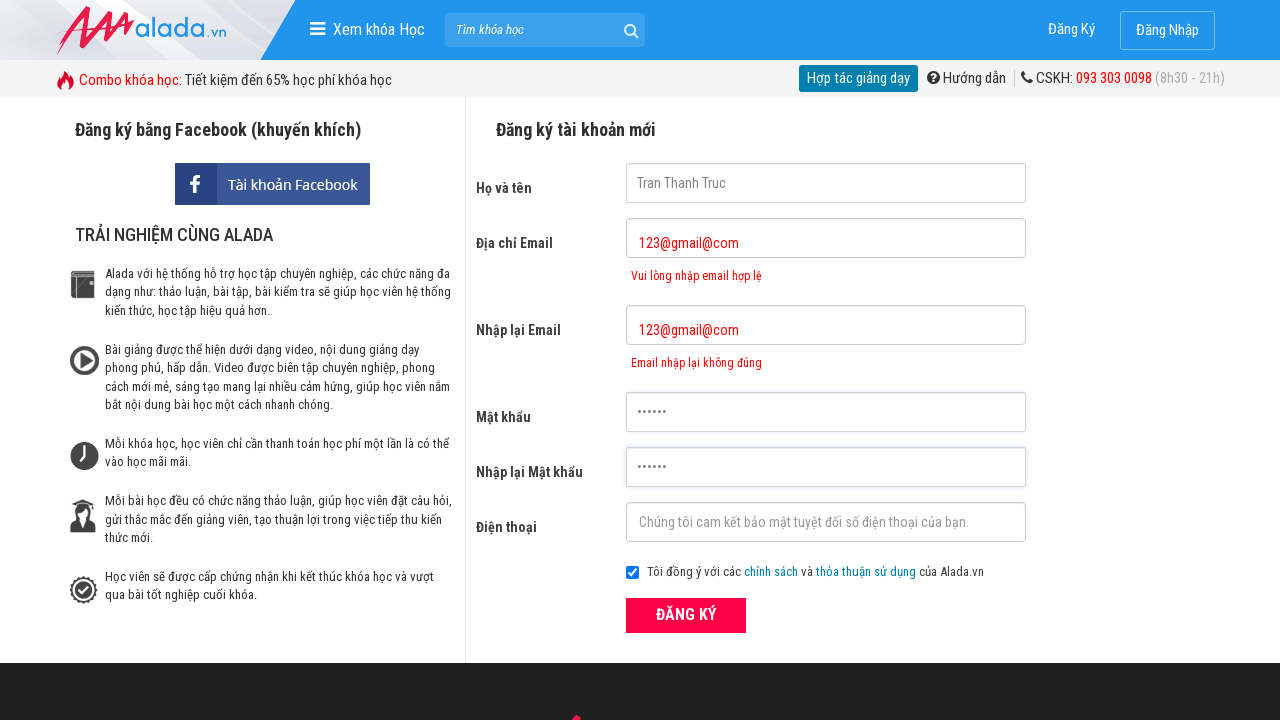

Filled phone number field with '0342210903' on #txtPhone
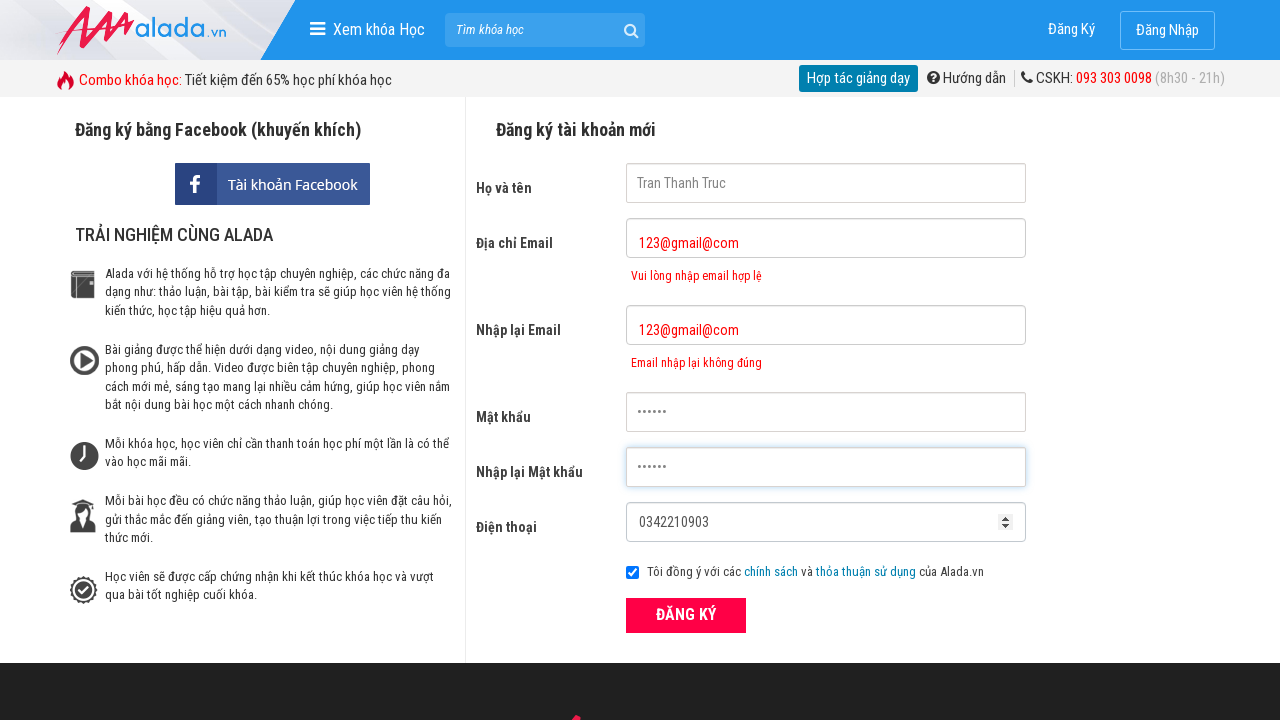

Clicked ĐĂNG KÝ (Register) button at (686, 615) on xpath=//form[@id='frmLogin']//button[text()='ĐĂNG KÝ']
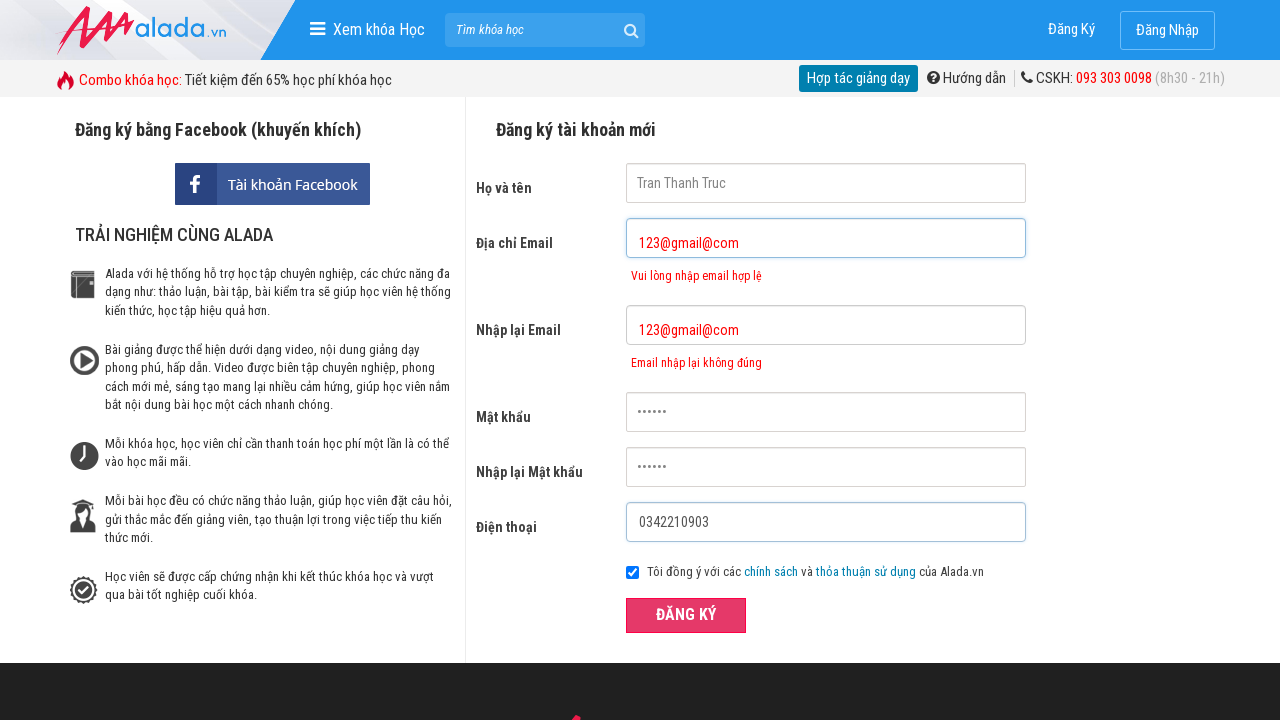

Email error message element loaded
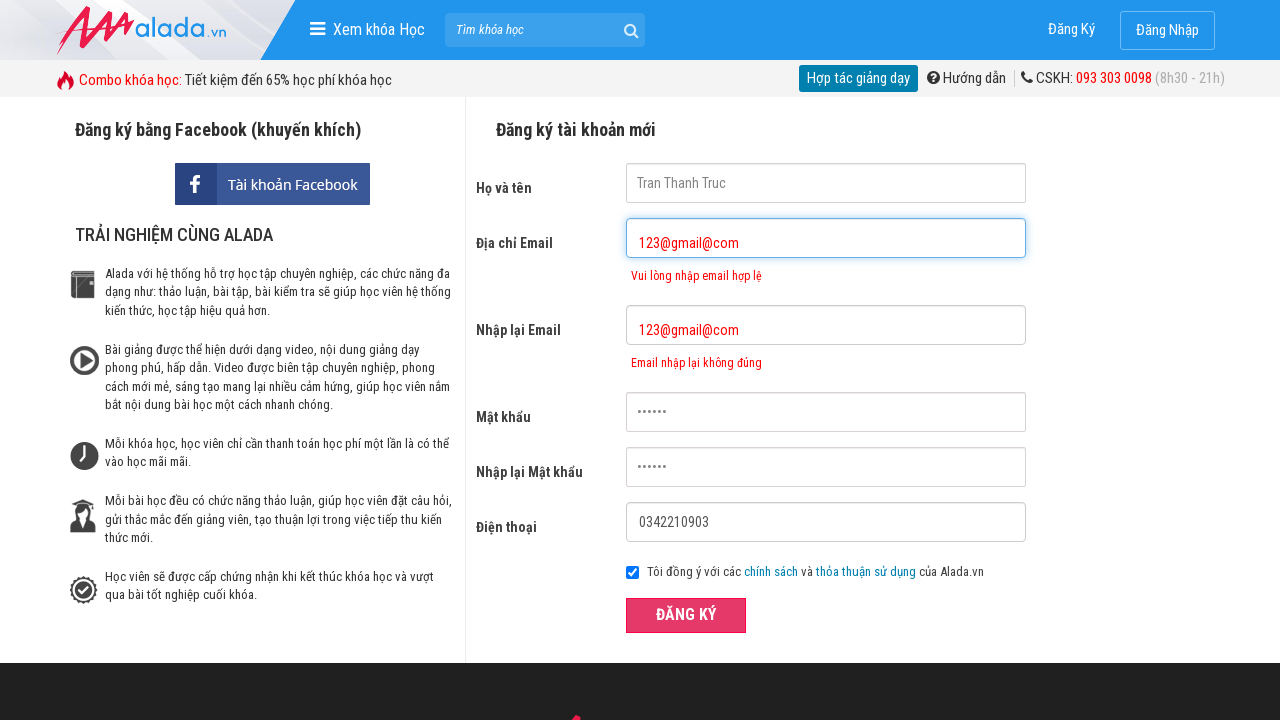

Verified email error message: 'Vui lòng nhập email hợp lệ'
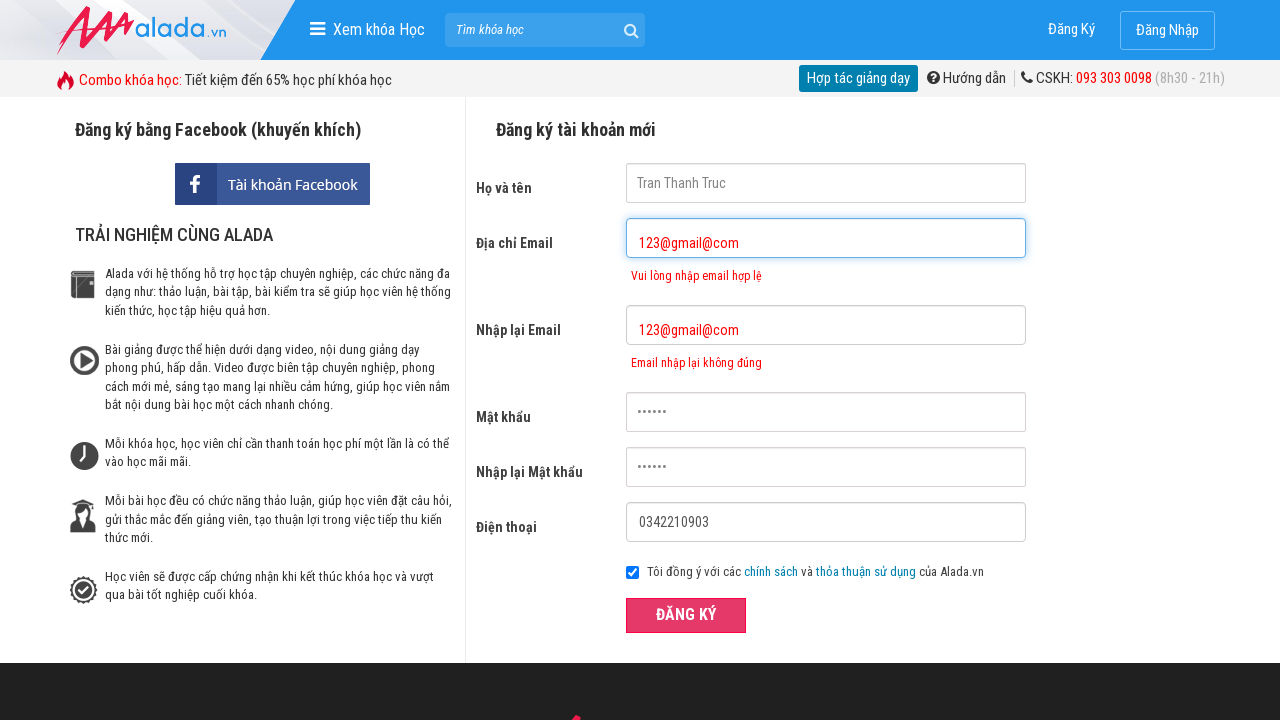

Verified confirm email error message: 'Email nhập lại không đúng'
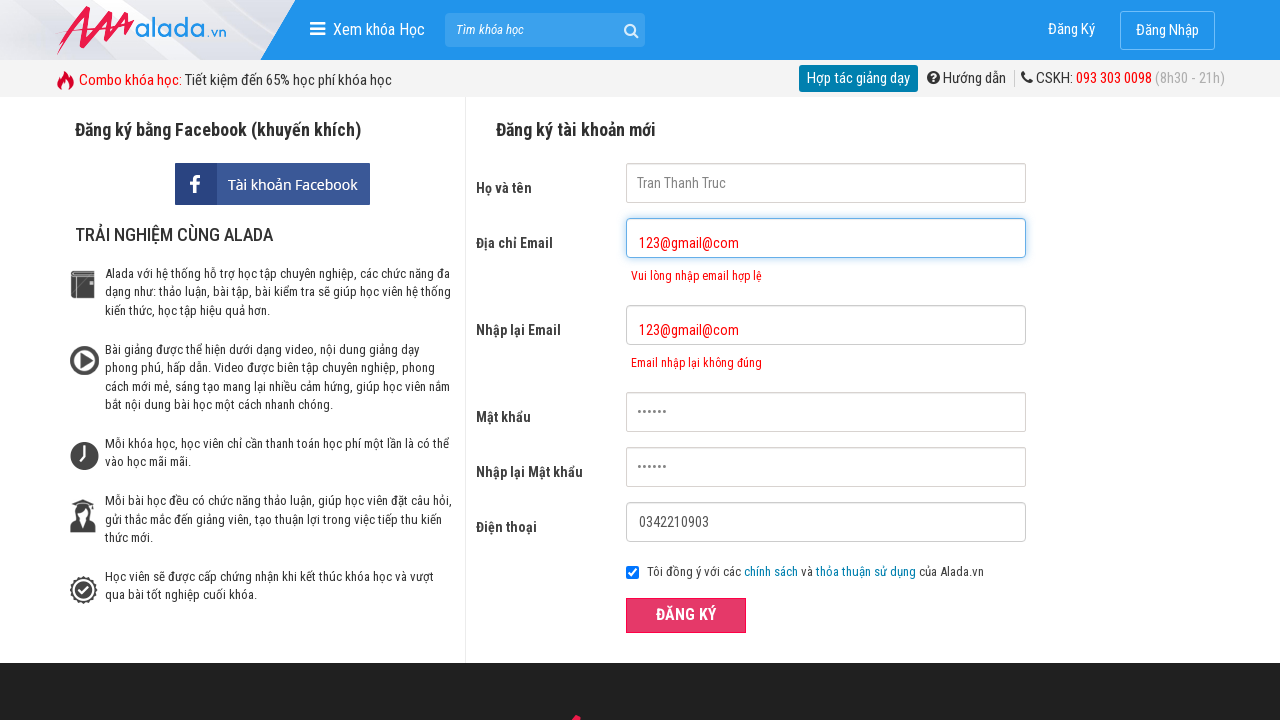

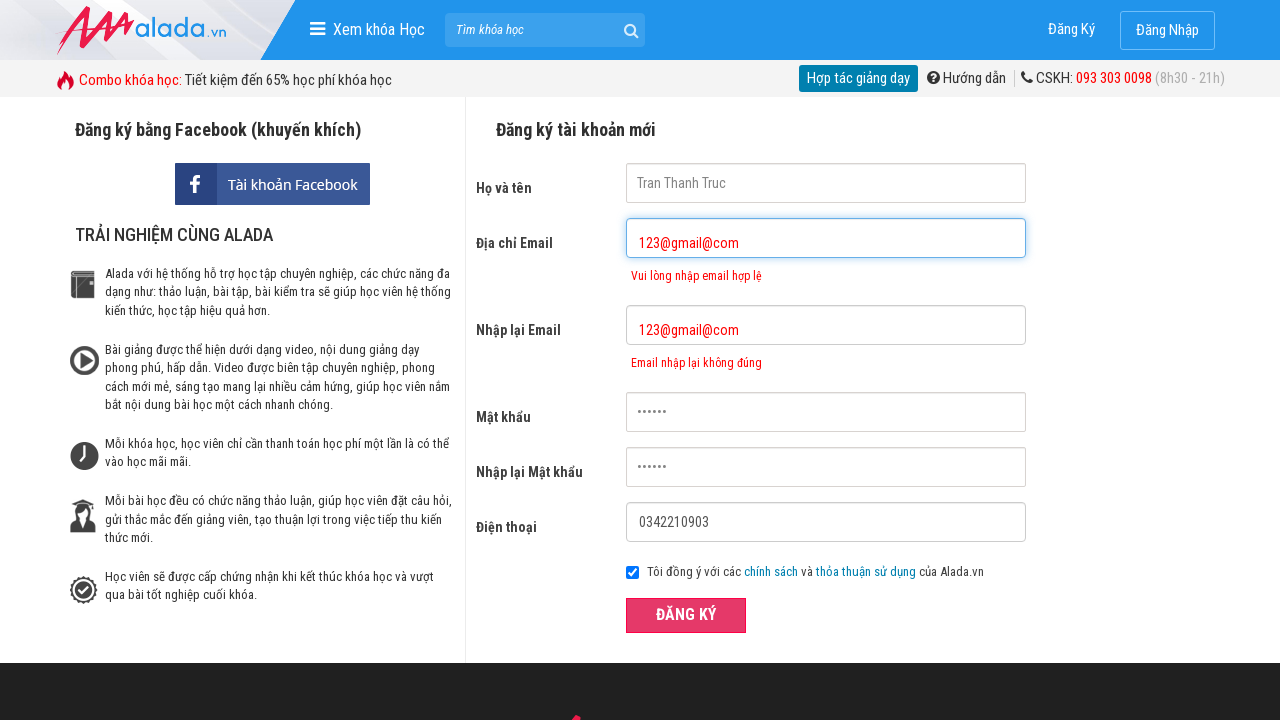